Tests double-click functionality on a button element on the DemoQA website

Starting URL: https://demoqa.com/buttons

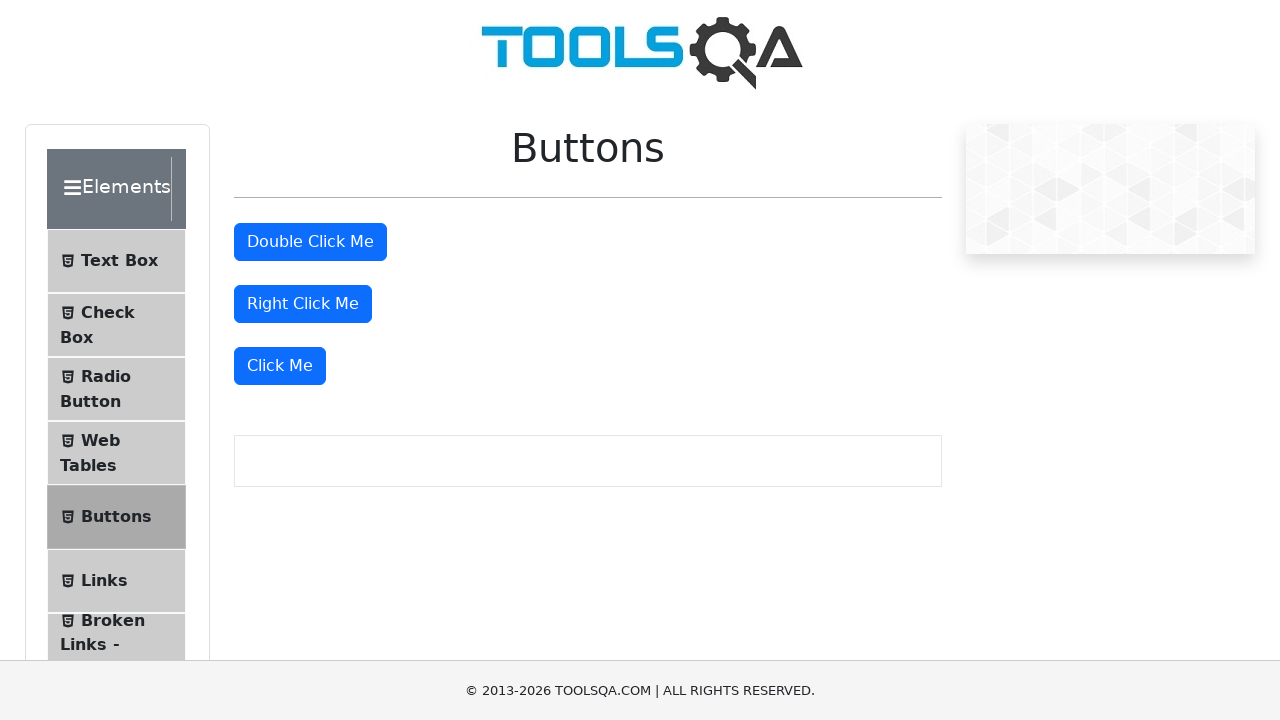

Located the double-click button element
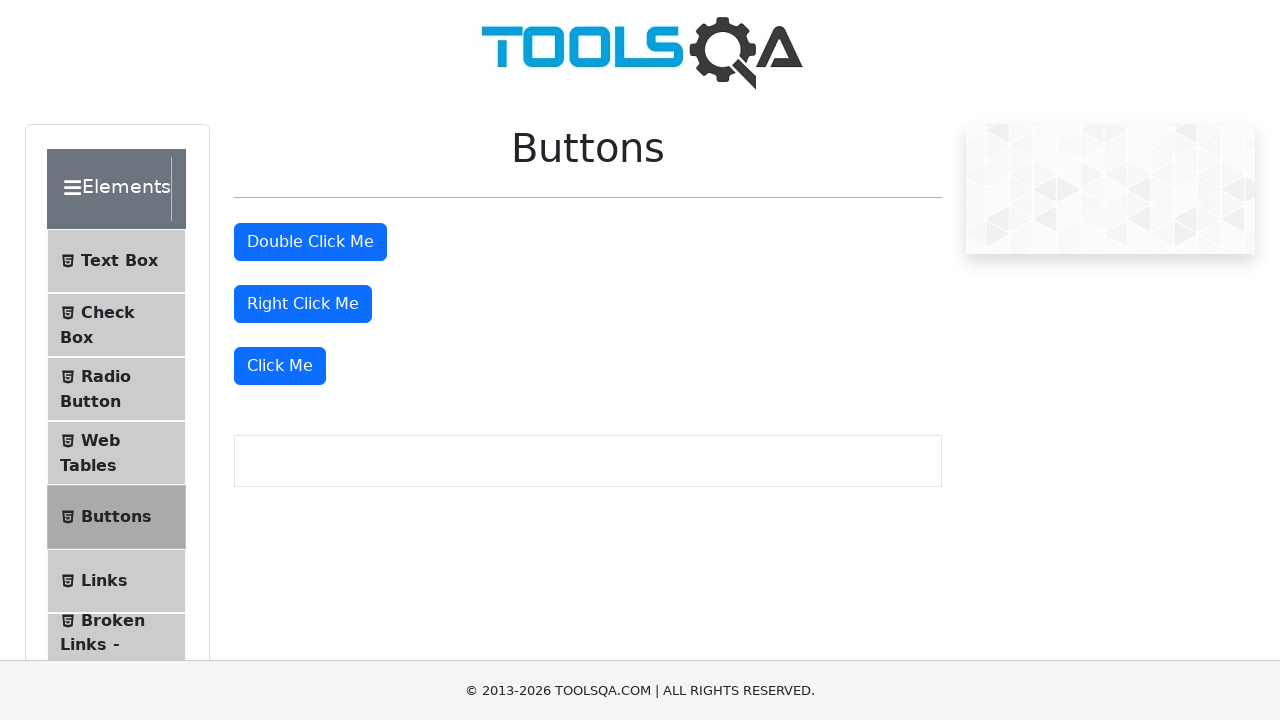

Performed double-click action on the button at (310, 242) on #doubleClickBtn
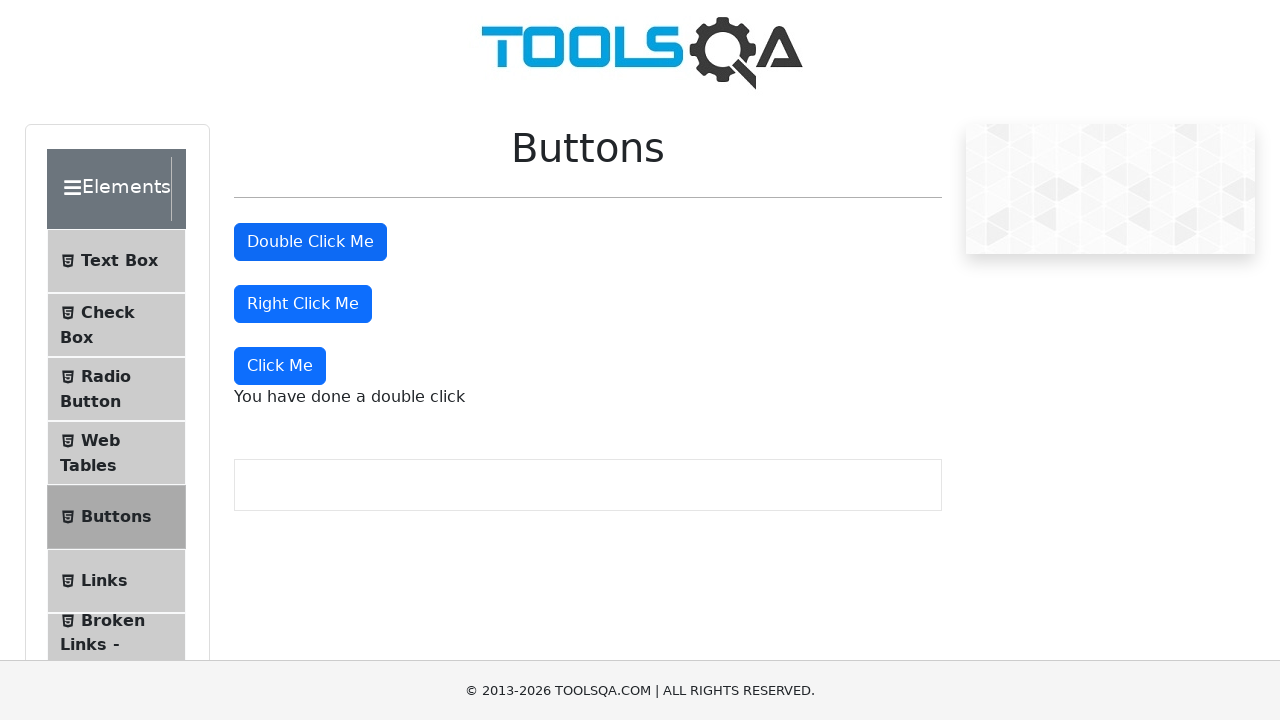

Waited 1000ms for double-click action to be registered
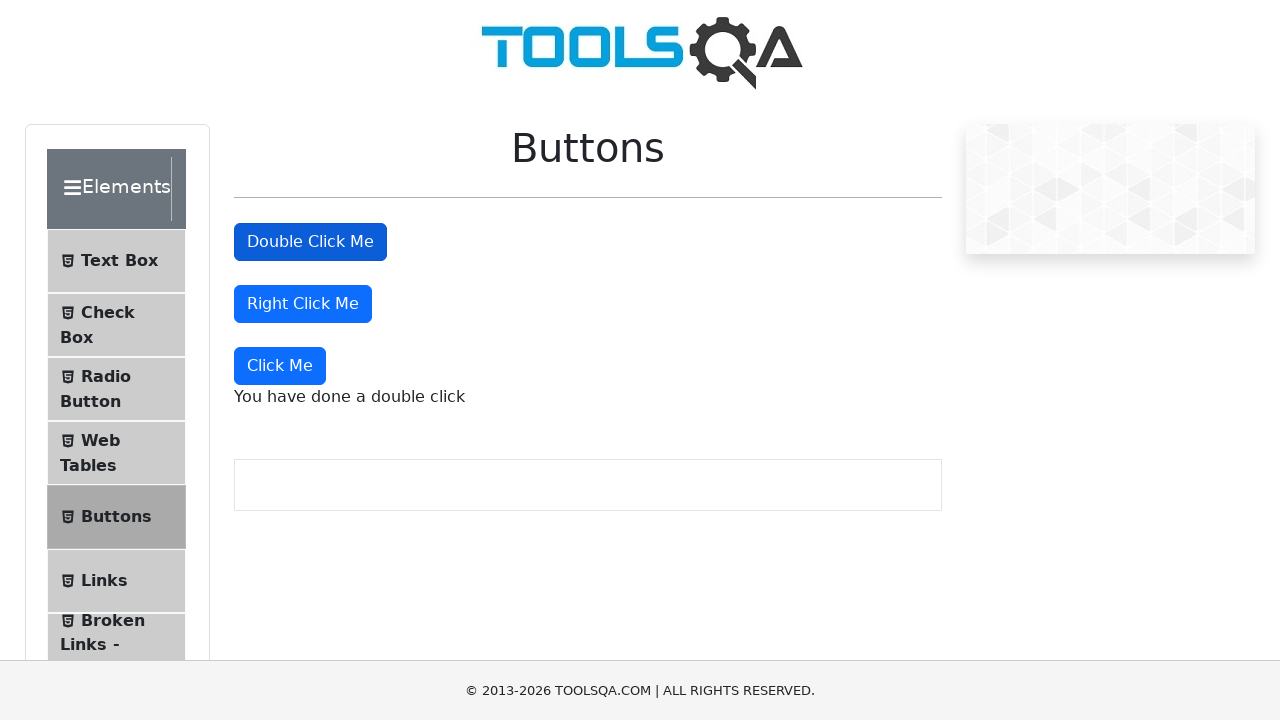

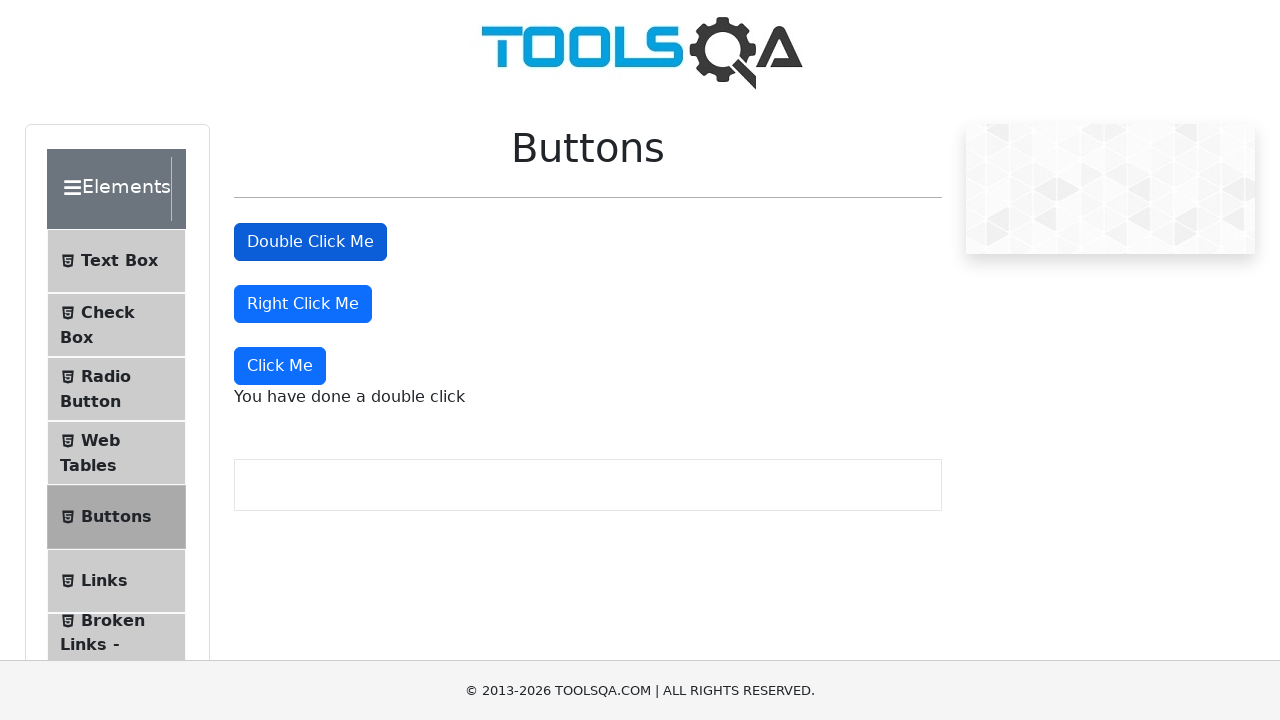